Tests form interaction on a practice page using relative positioning to locate elements - finds labels above/below/left/right of form inputs, clicks on date field, checkbox, and verifies radio button label text.

Starting URL: https://rahulshettyacademy.com/angularpractice/

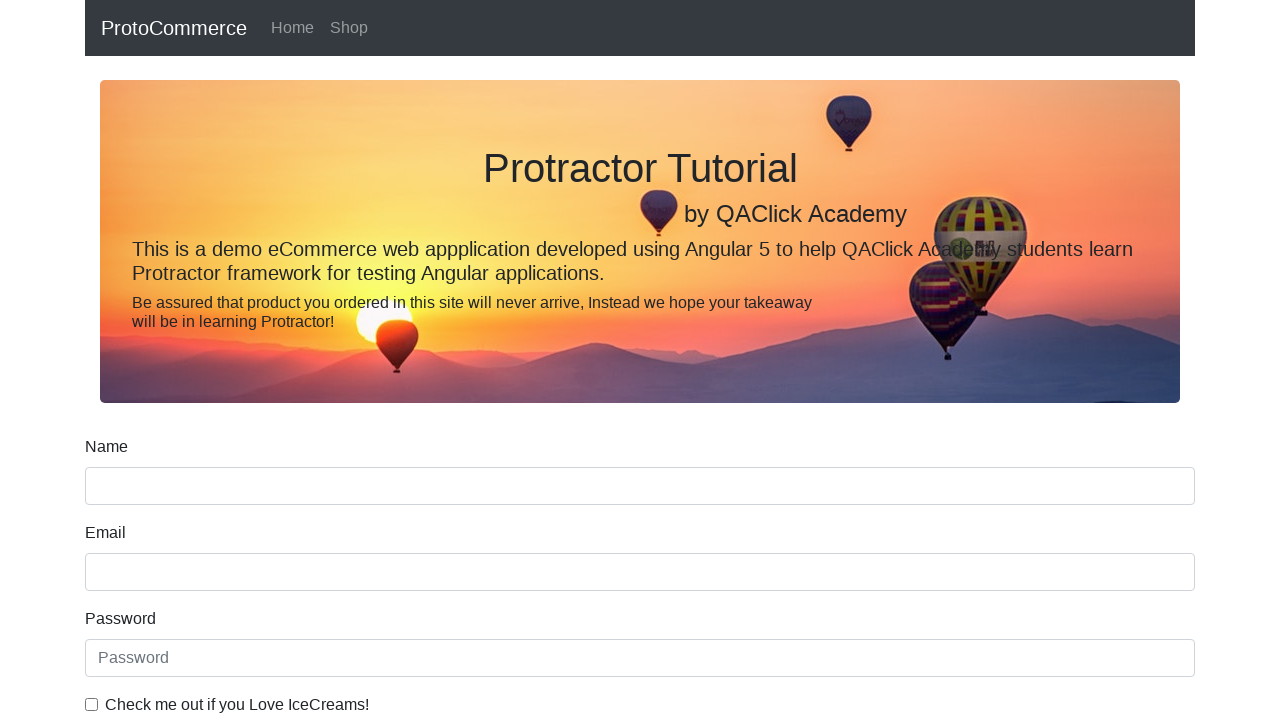

Waited for name input field to load
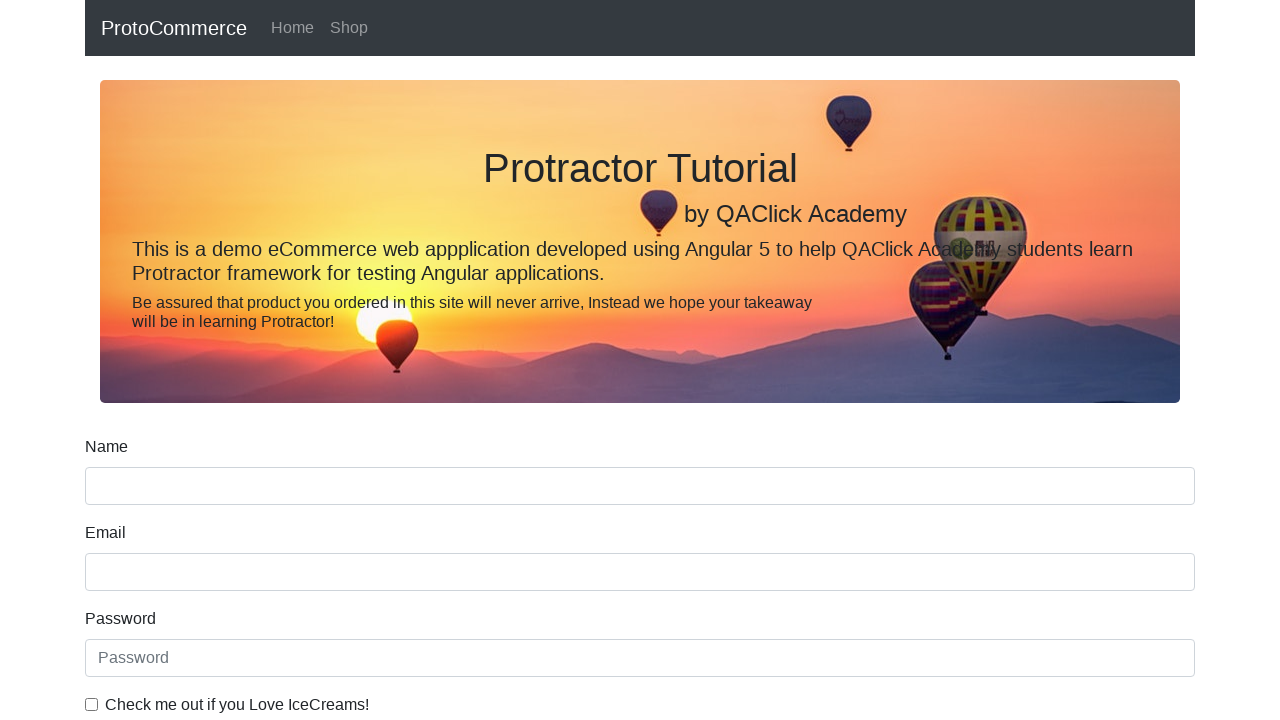

Located name input field
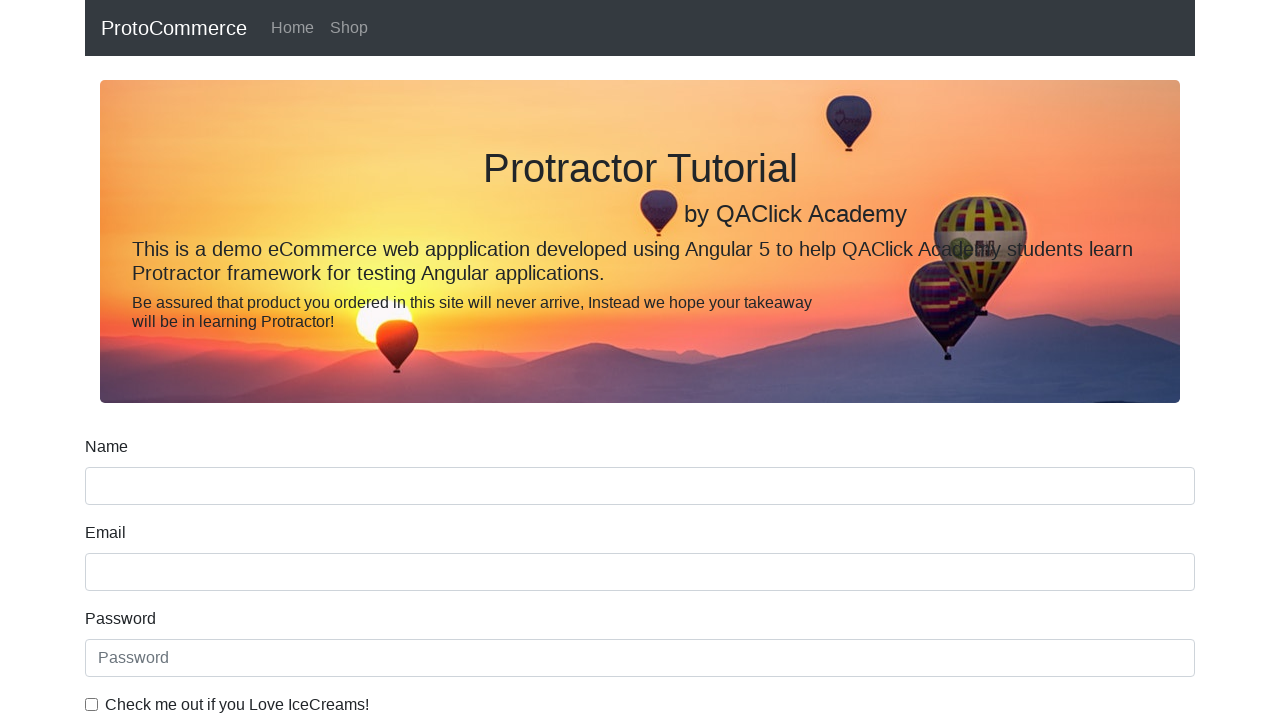

Located label above name field
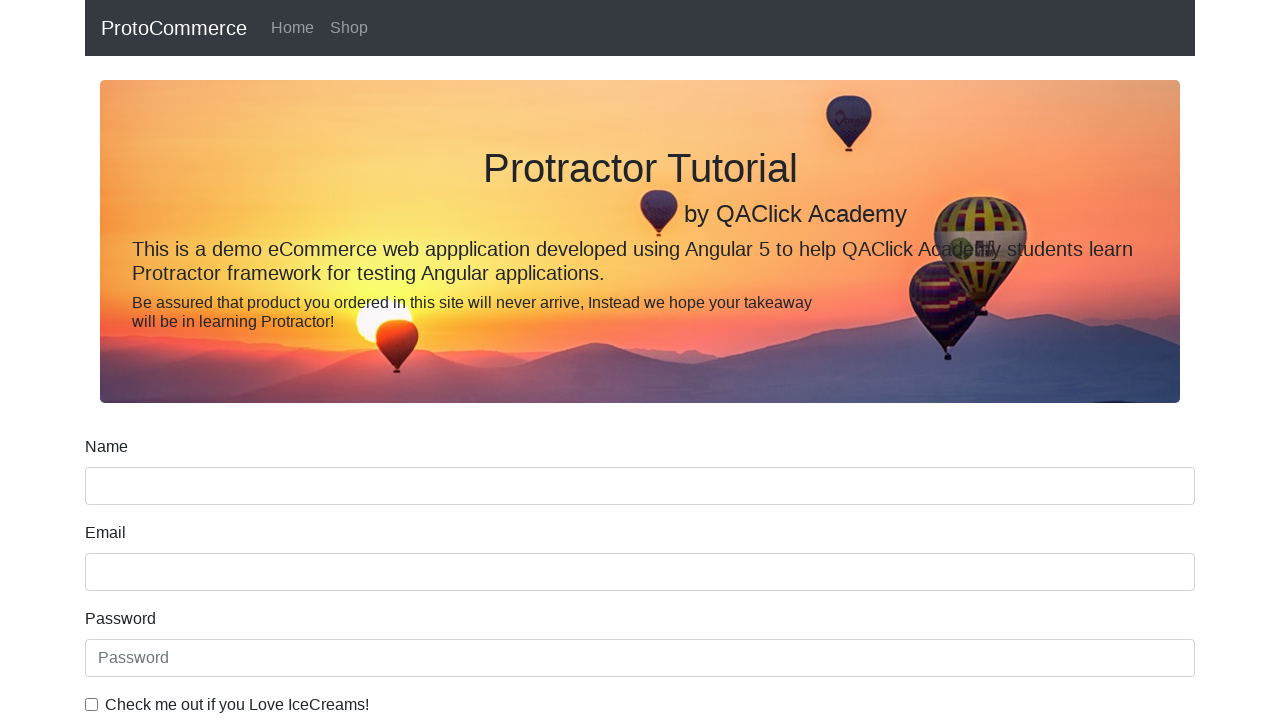

Retrieved name label text: Name
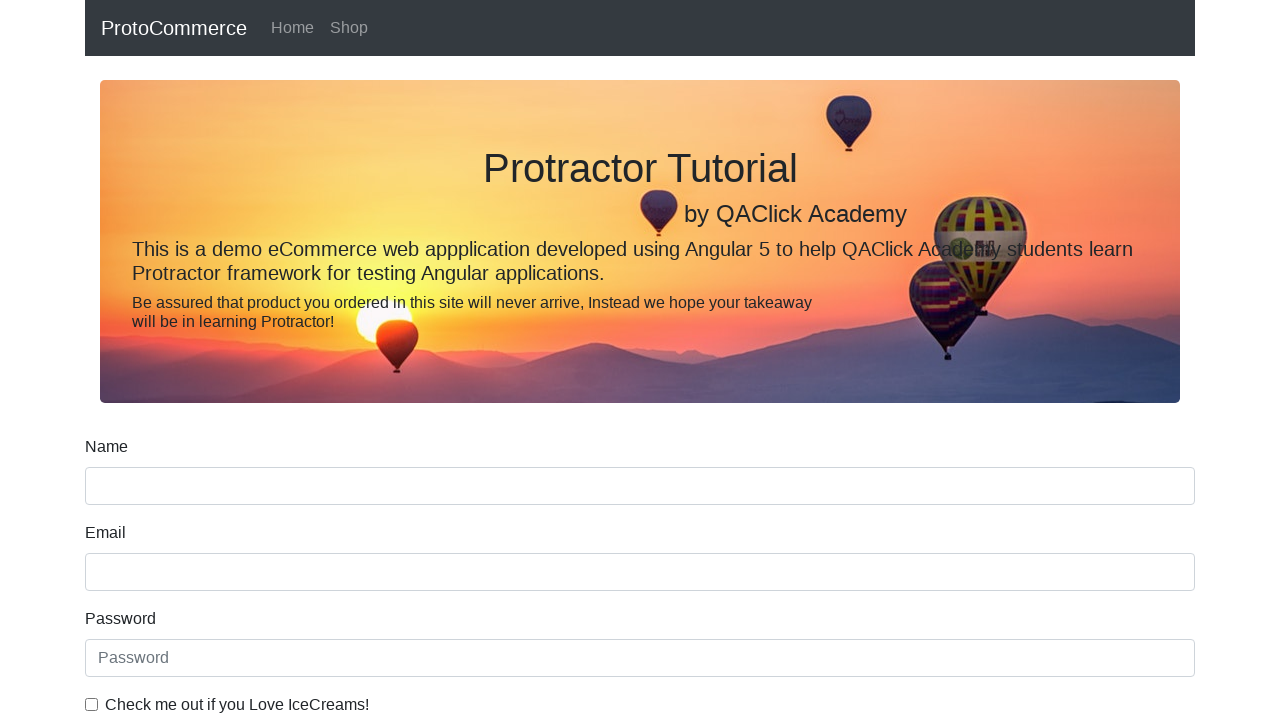

Located date of birth label
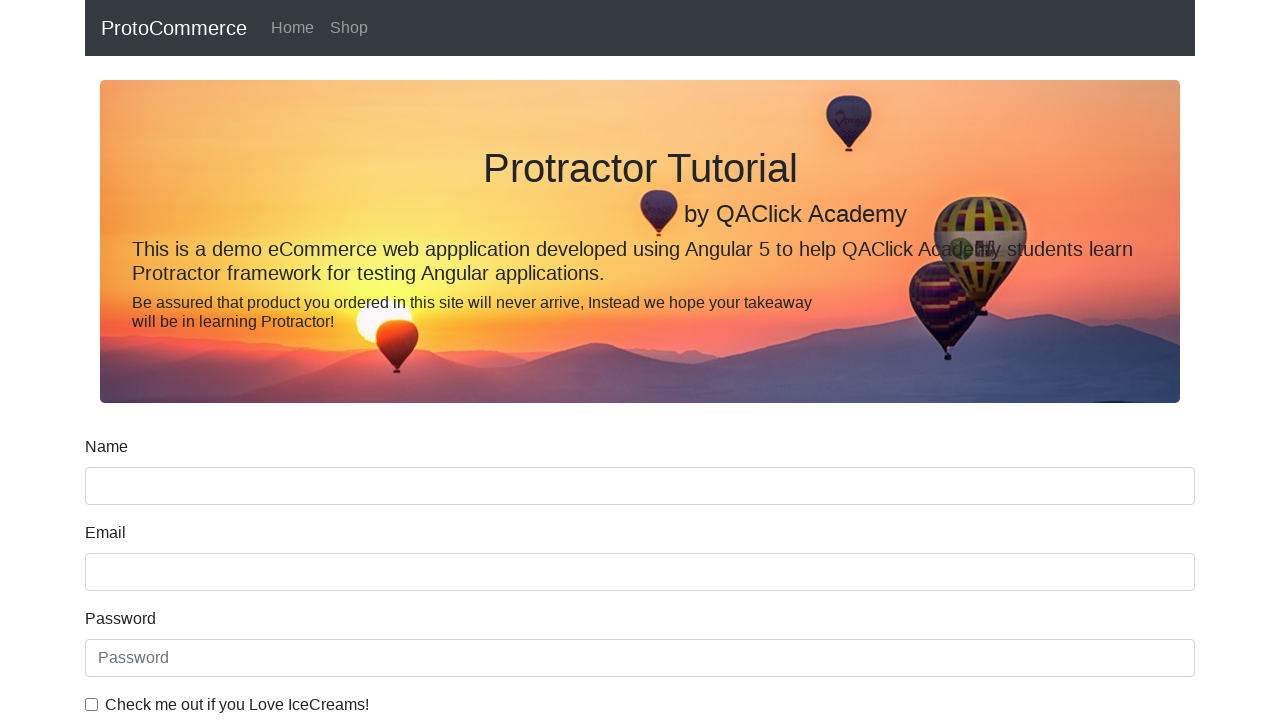

Located date of birth input field
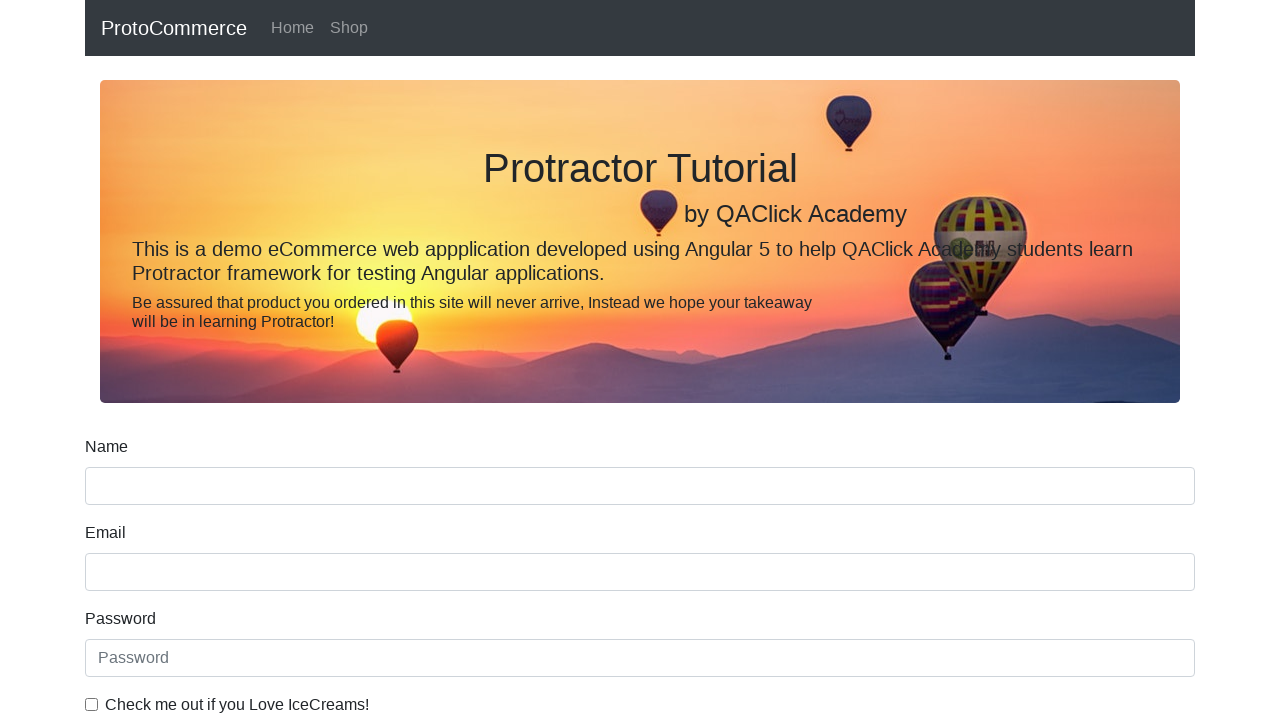

Clicked date of birth input field at (640, 412) on input[name='bday']
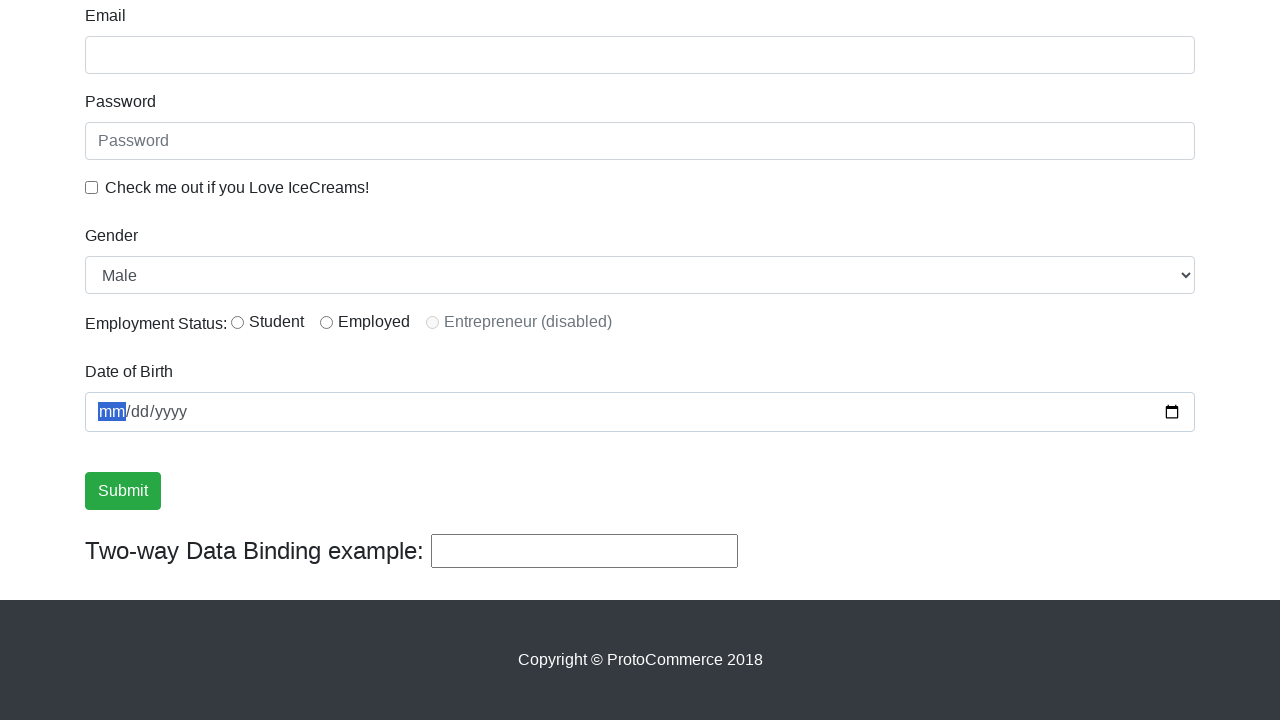

Located checkbox element
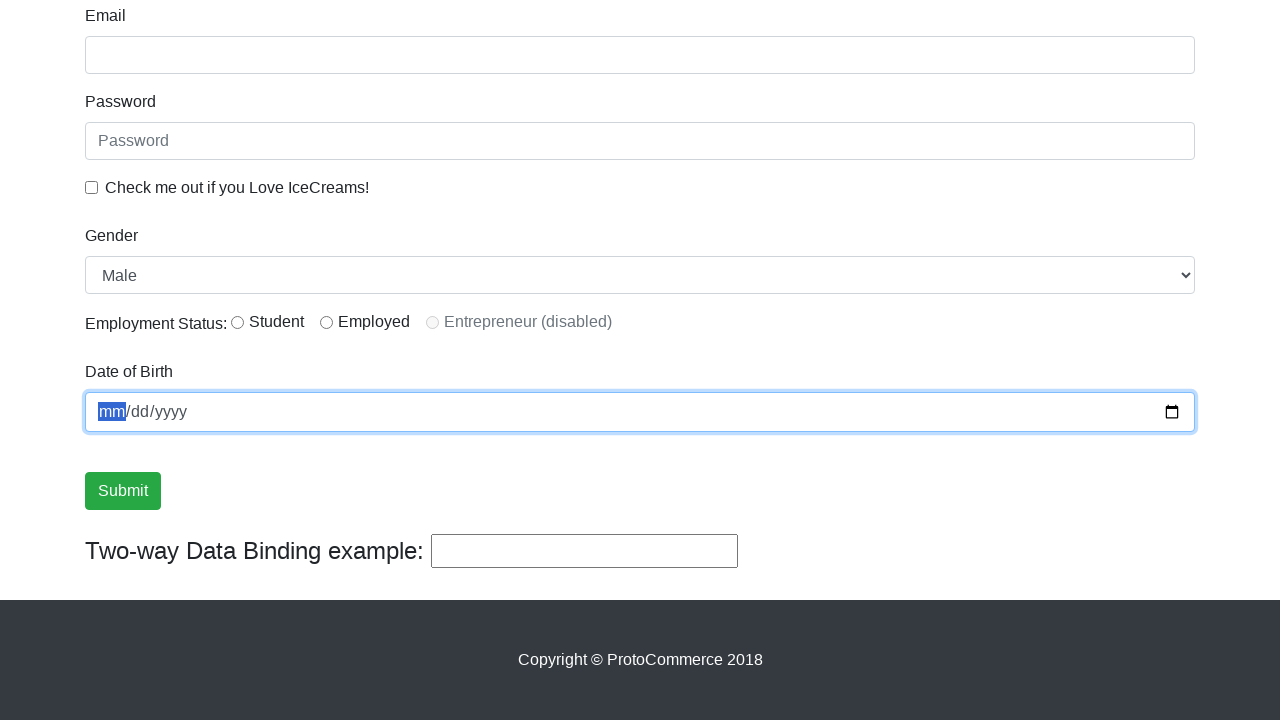

Clicked checkbox at (92, 187) on input#exampleCheck1
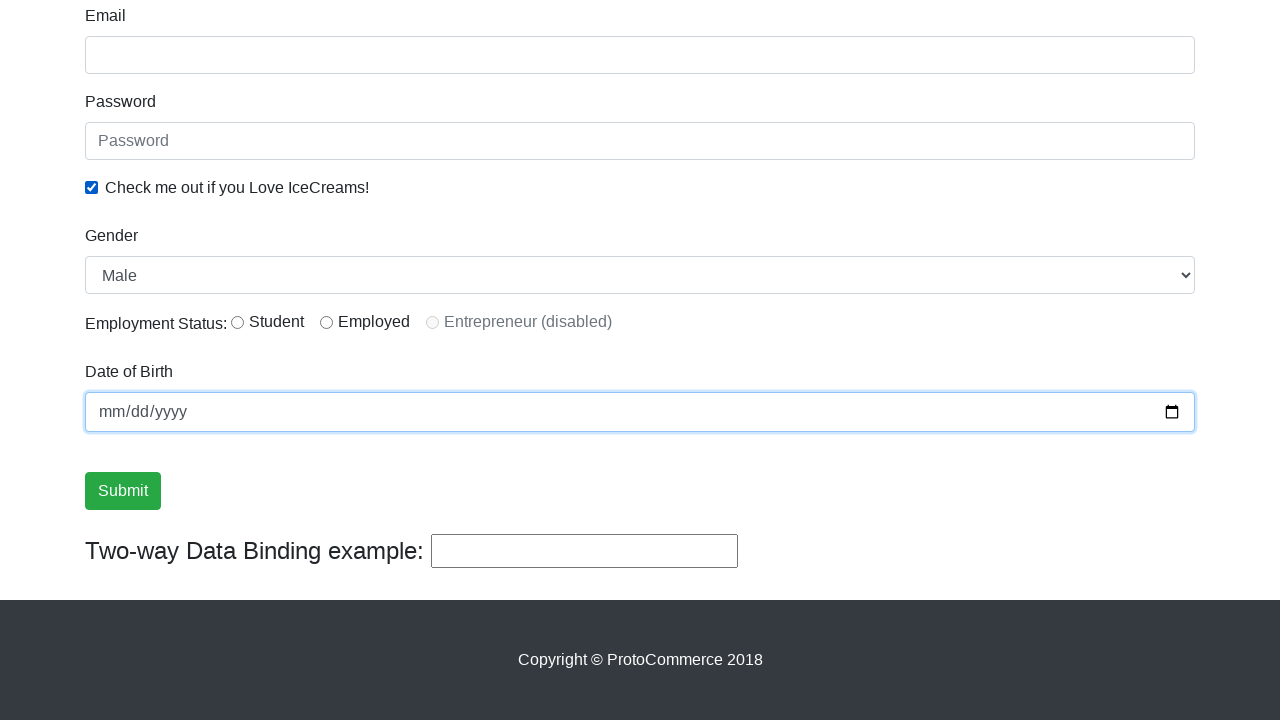

Located radio button element
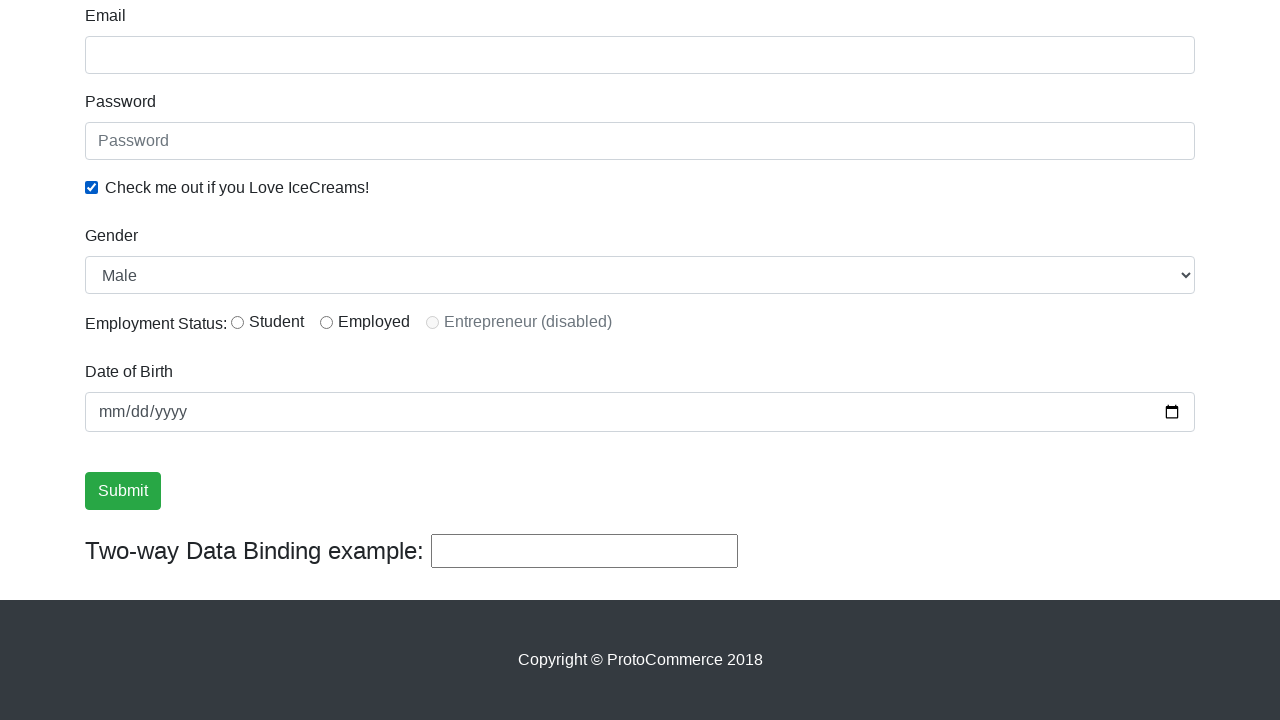

Located radio button label
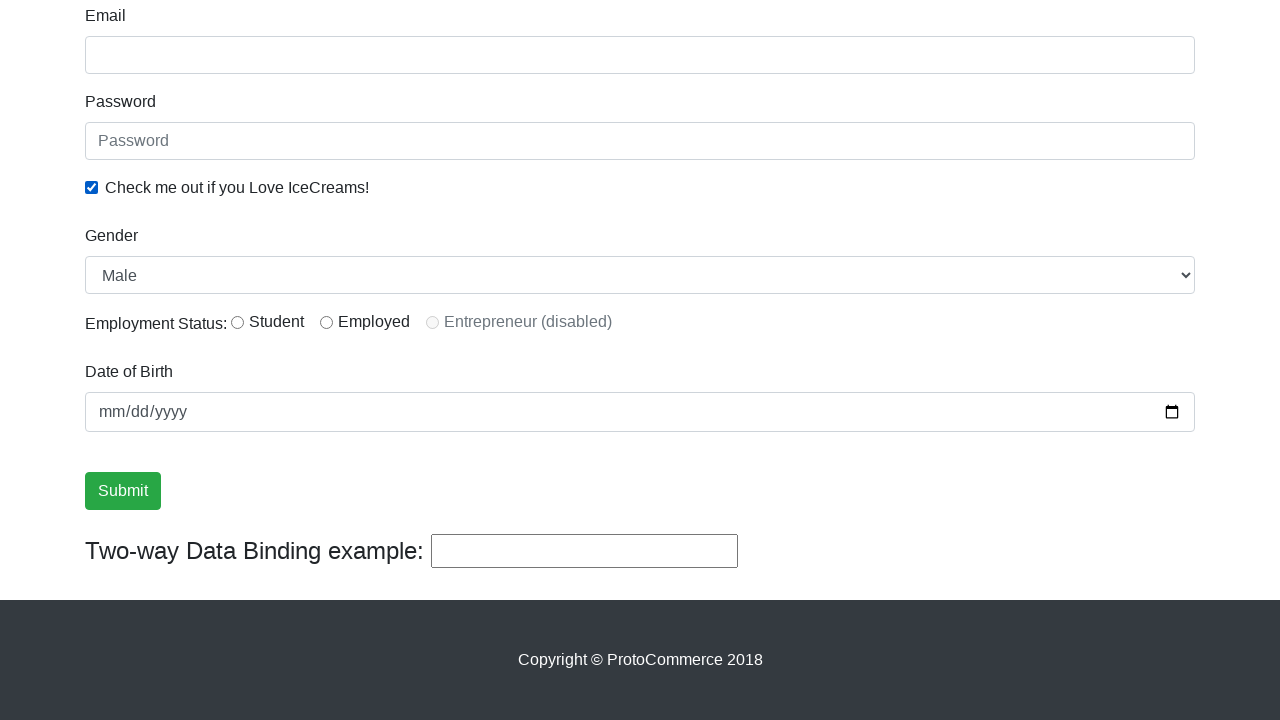

Retrieved radio button label text: Student
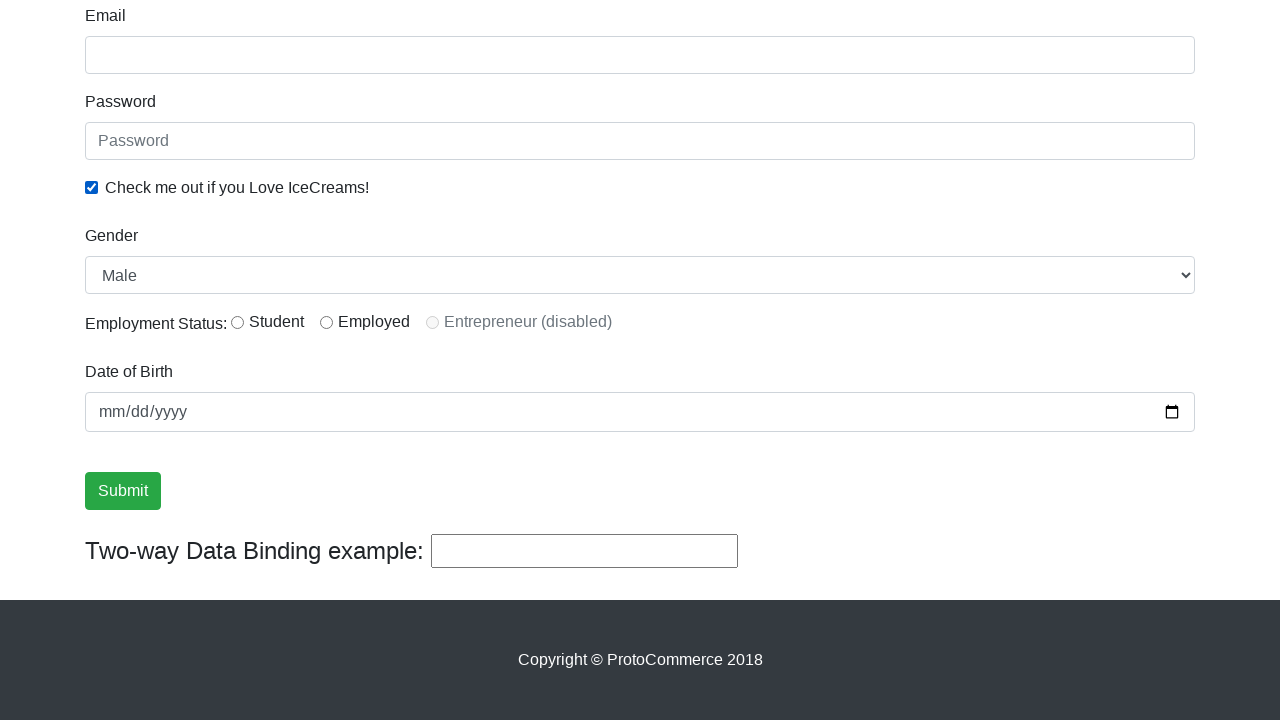

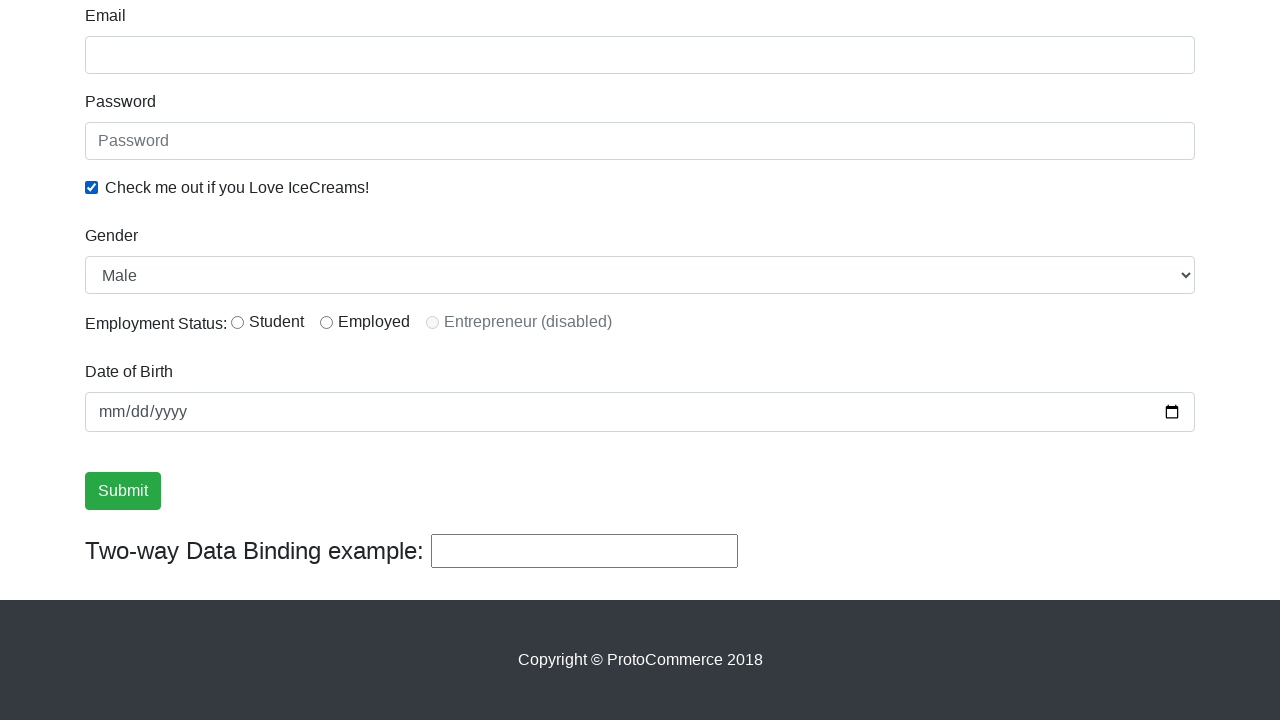